Tests dynamic loading functionality by clicking Start button and verifying that hidden element "Hello World!" becomes visible

Starting URL: https://the-internet.herokuapp.com/dynamic_loading/1

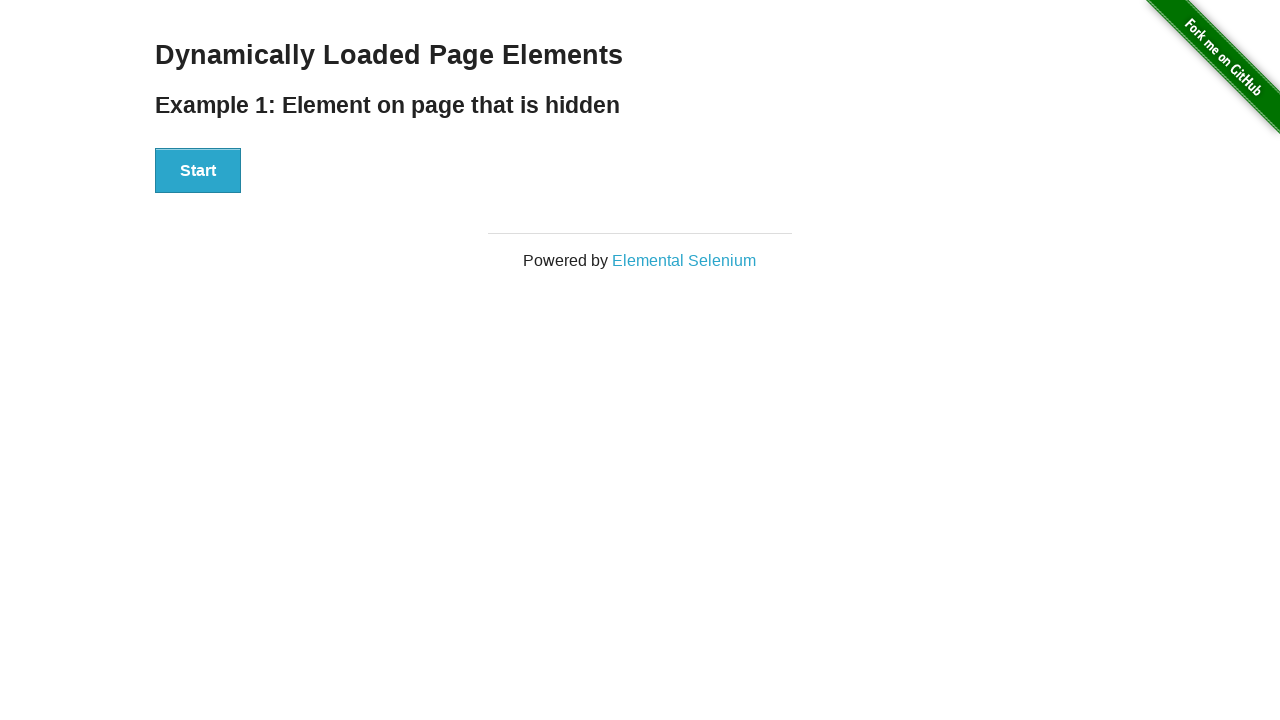

Clicked Start button to initiate dynamic loading at (198, 171) on xpath=//button
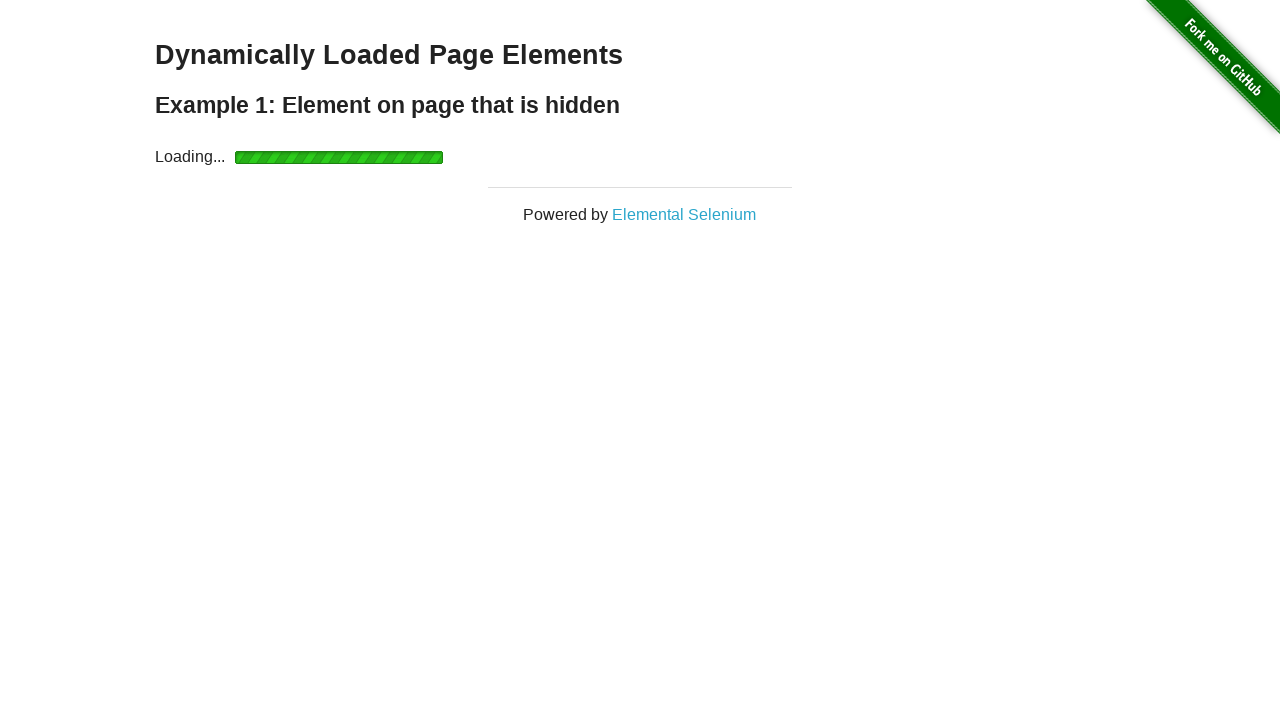

Waited for finish element to become visible
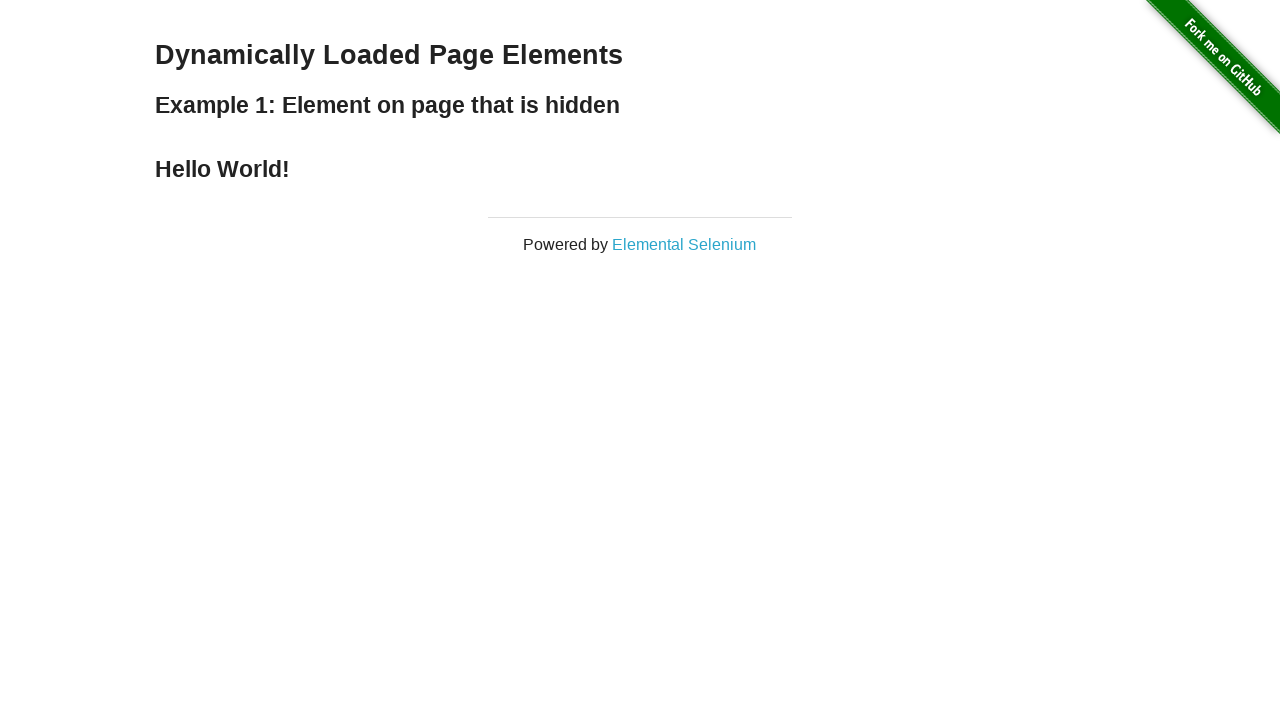

Clicked the finish element at (640, 169) on xpath=//div[@id='finish']
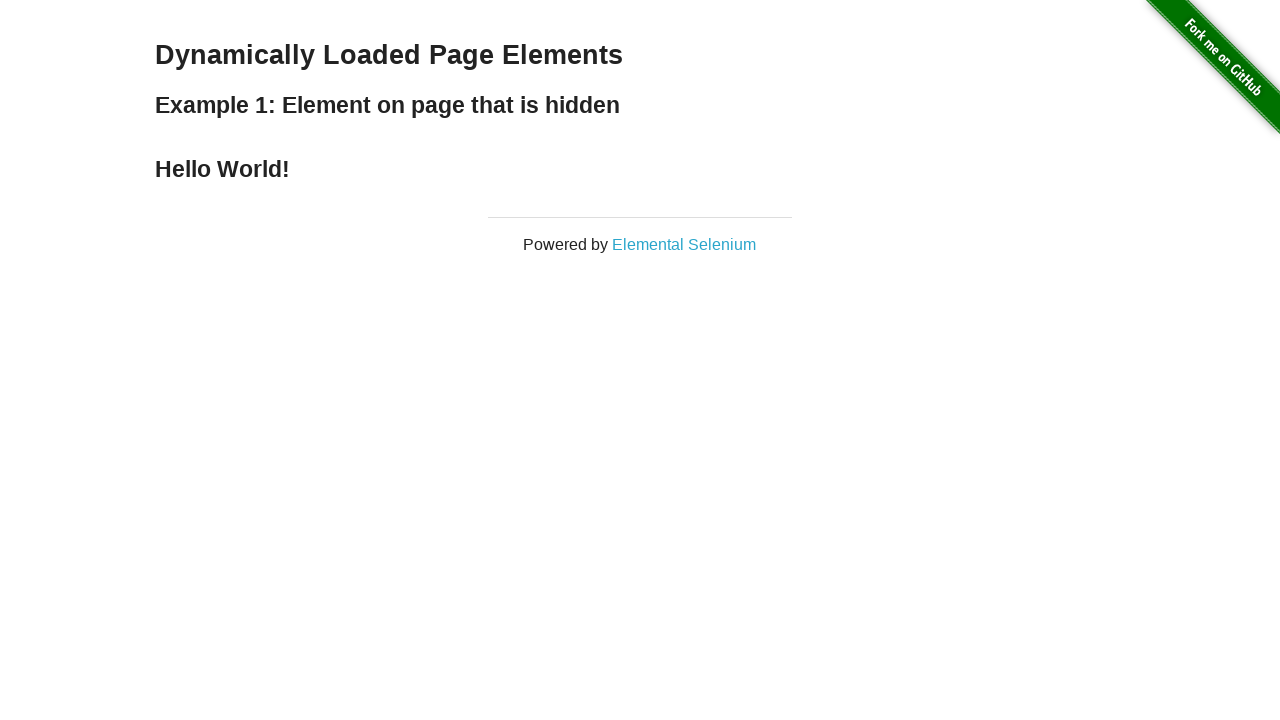

Verified 'Hello World!' text is displayed
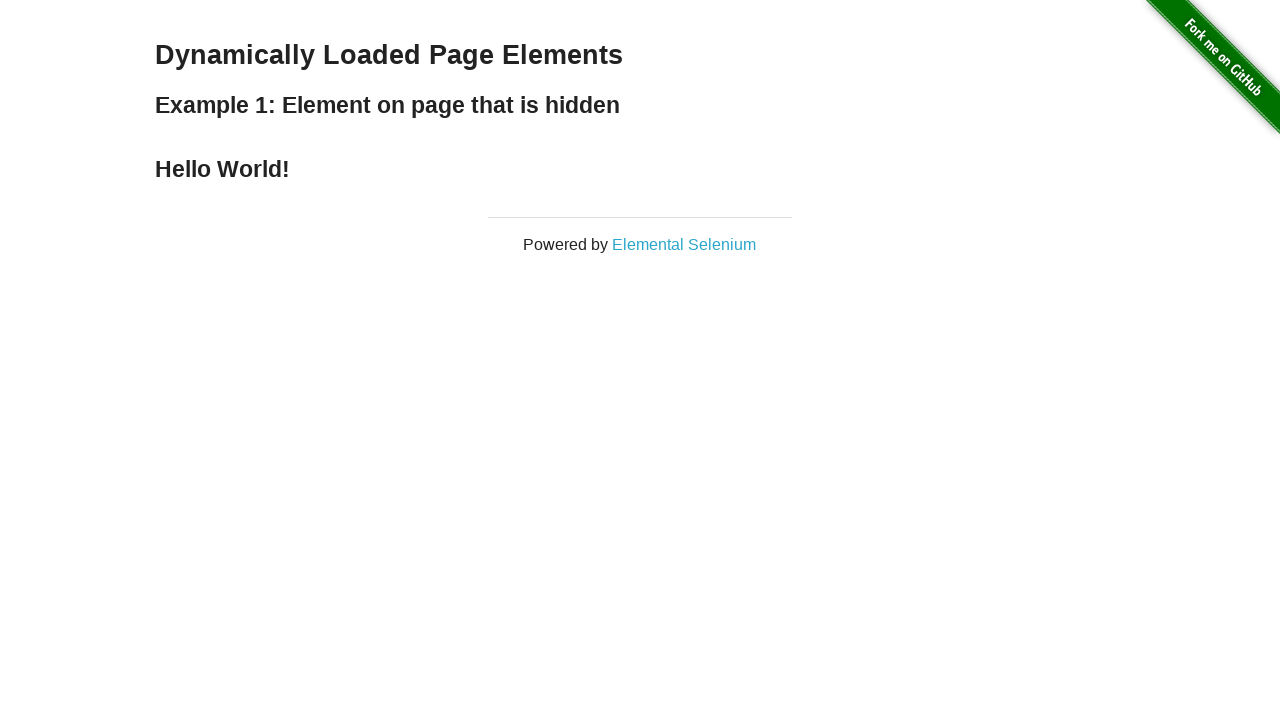

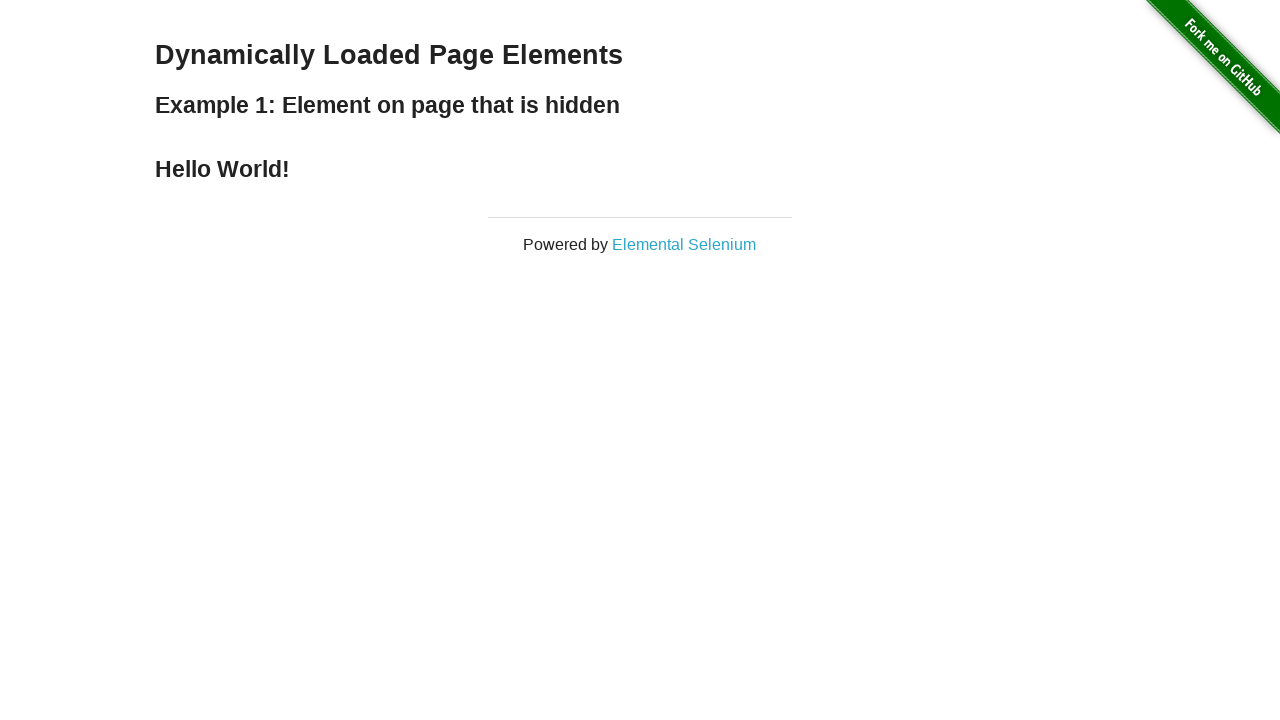